Tests form element states by checking radio button selections and submit button disabled state changes over time

Starting URL: https://suninjuly.github.io/math.html

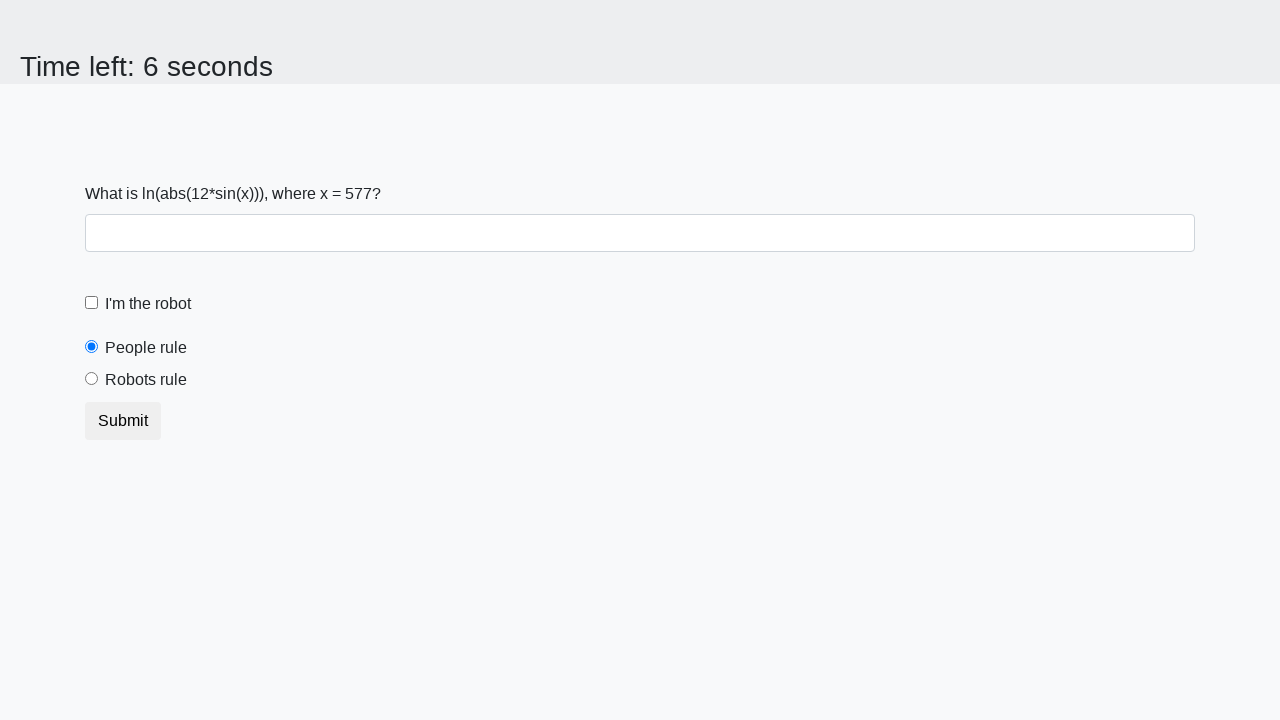

Retrieved people radio button checked state
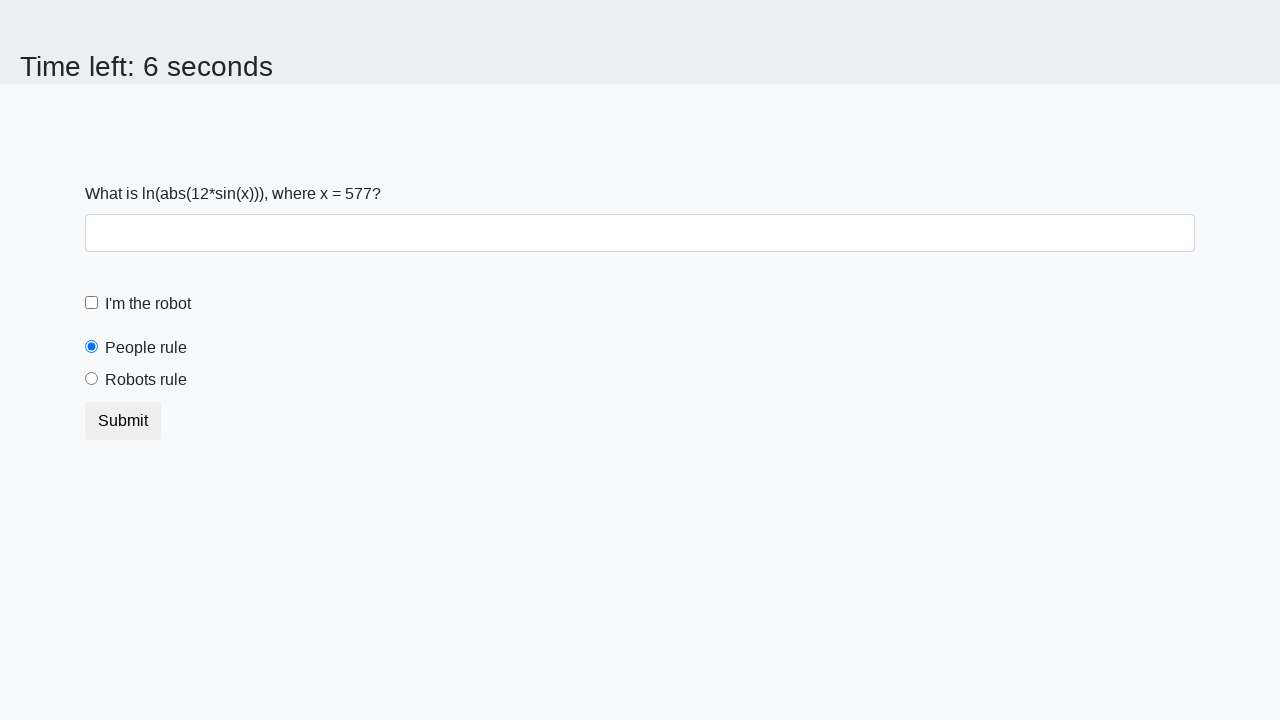

Asserted people radio button is selected by default
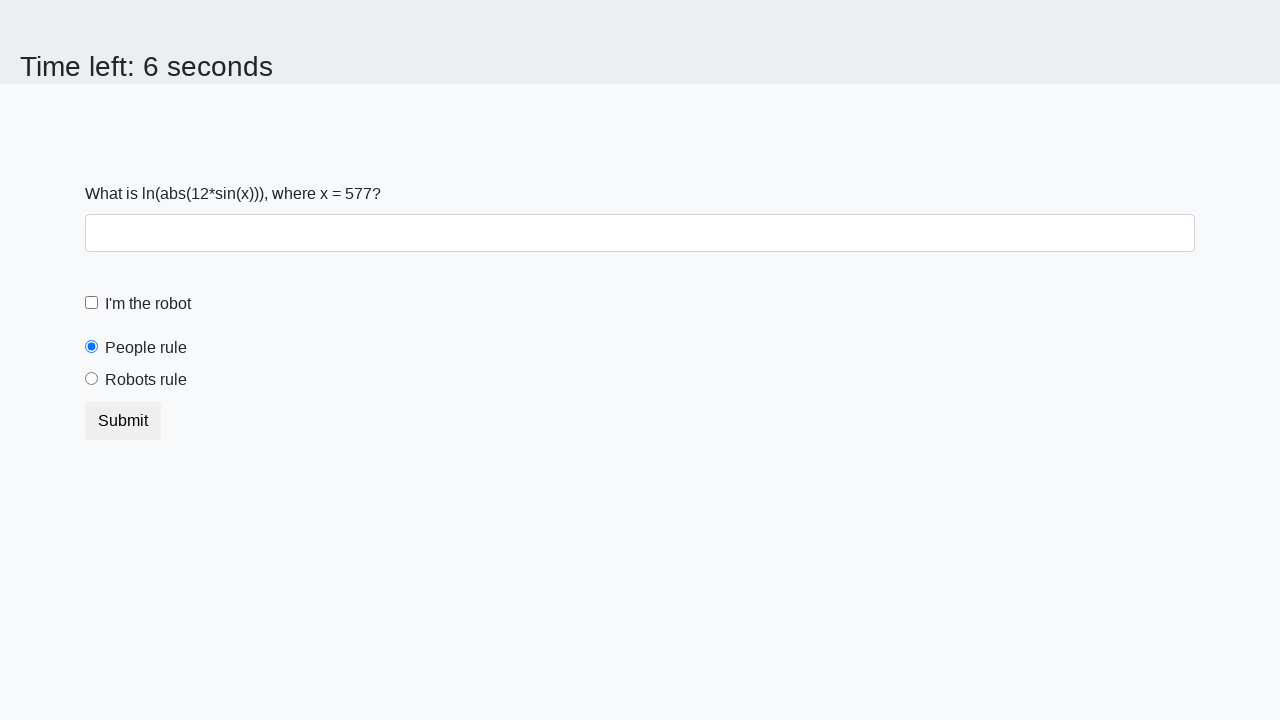

Retrieved robots radio button checked state
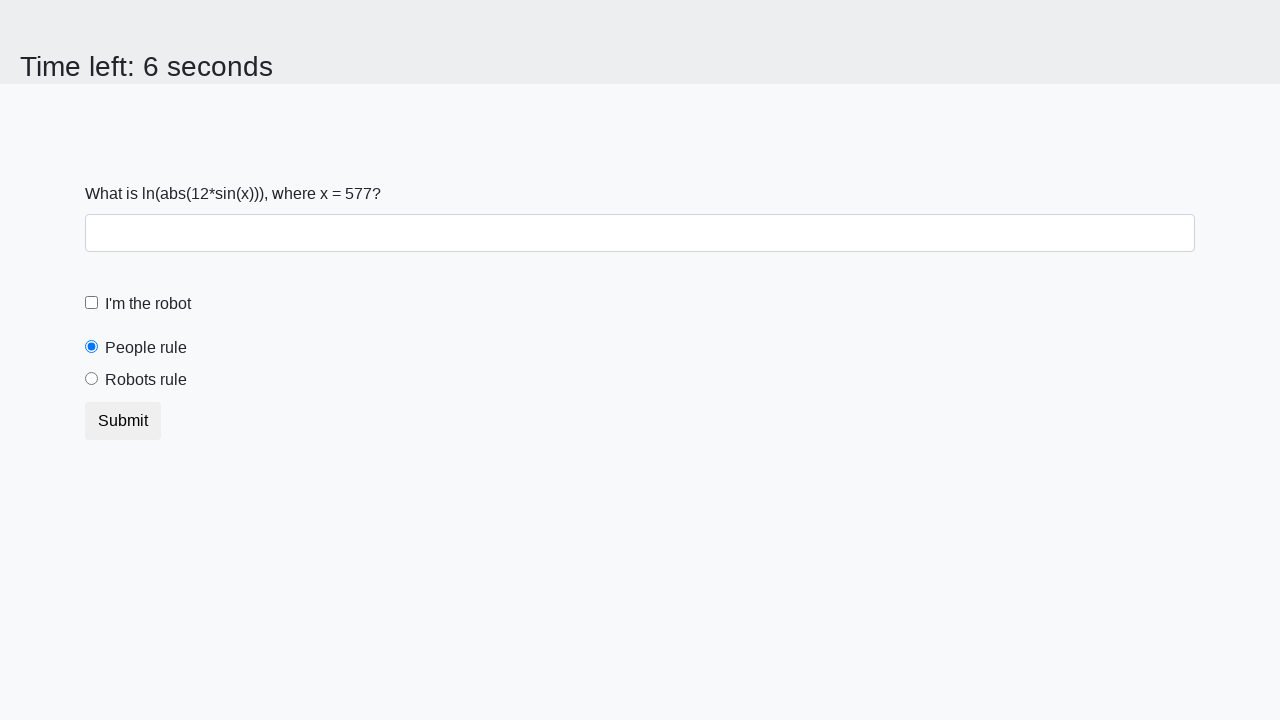

Asserted robots radio button is not selected
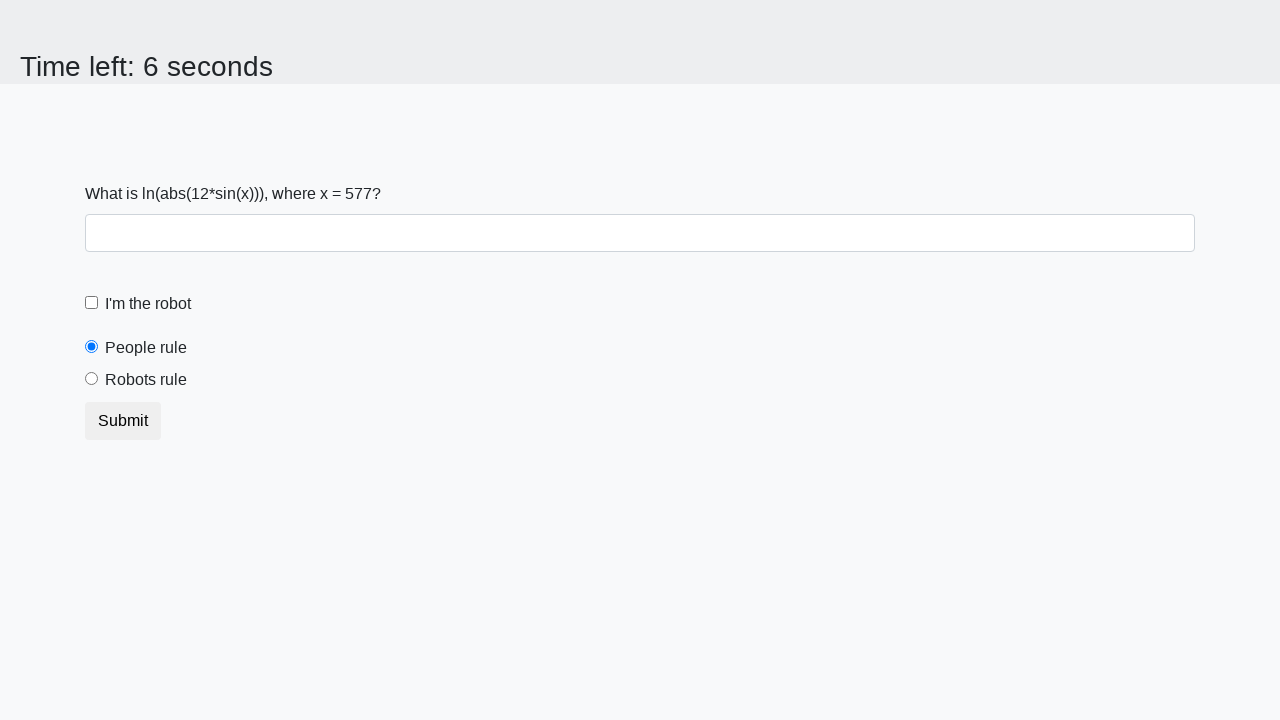

Retrieved submit button disabled state initially
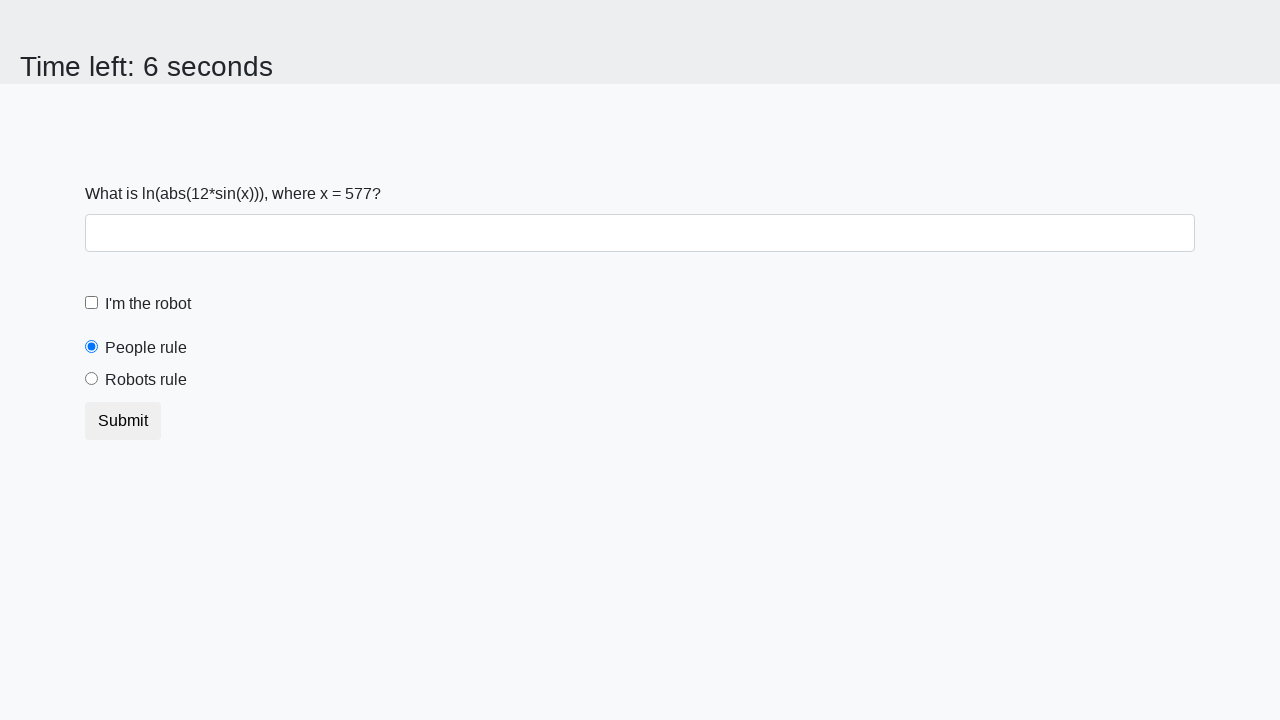

Waited 12 seconds for form to process
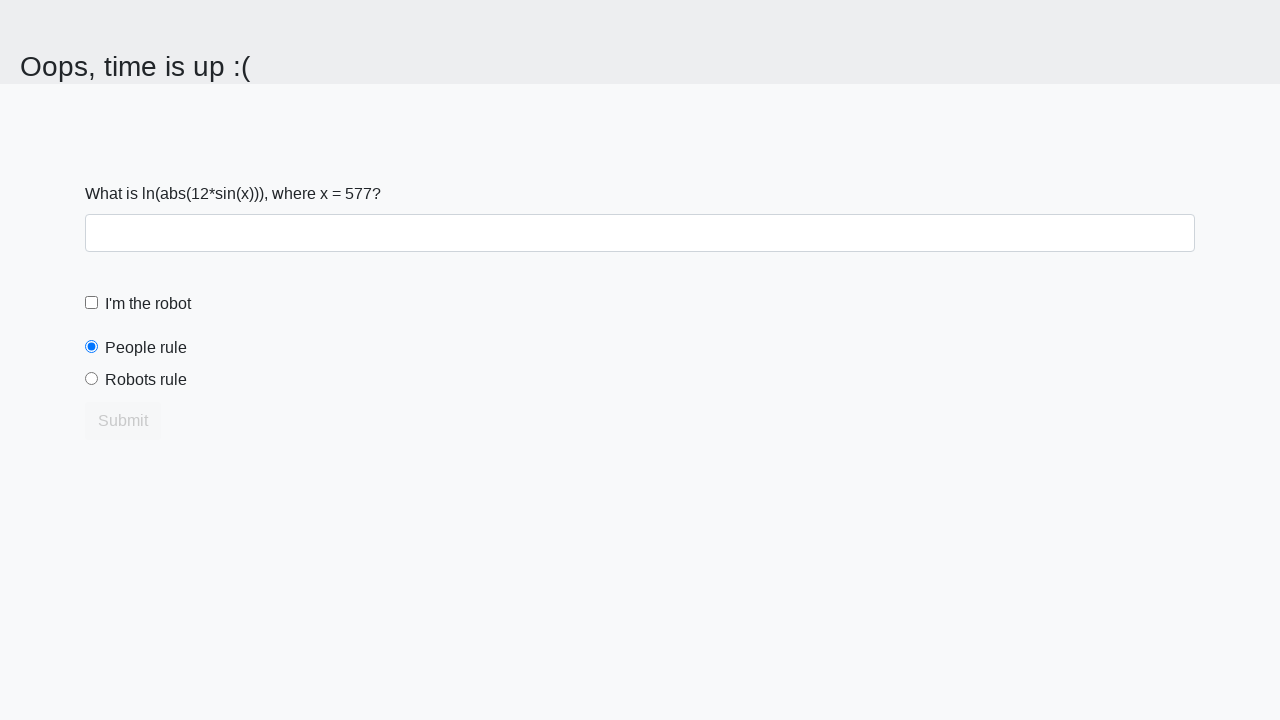

Retrieved submit button disabled state after 12 seconds
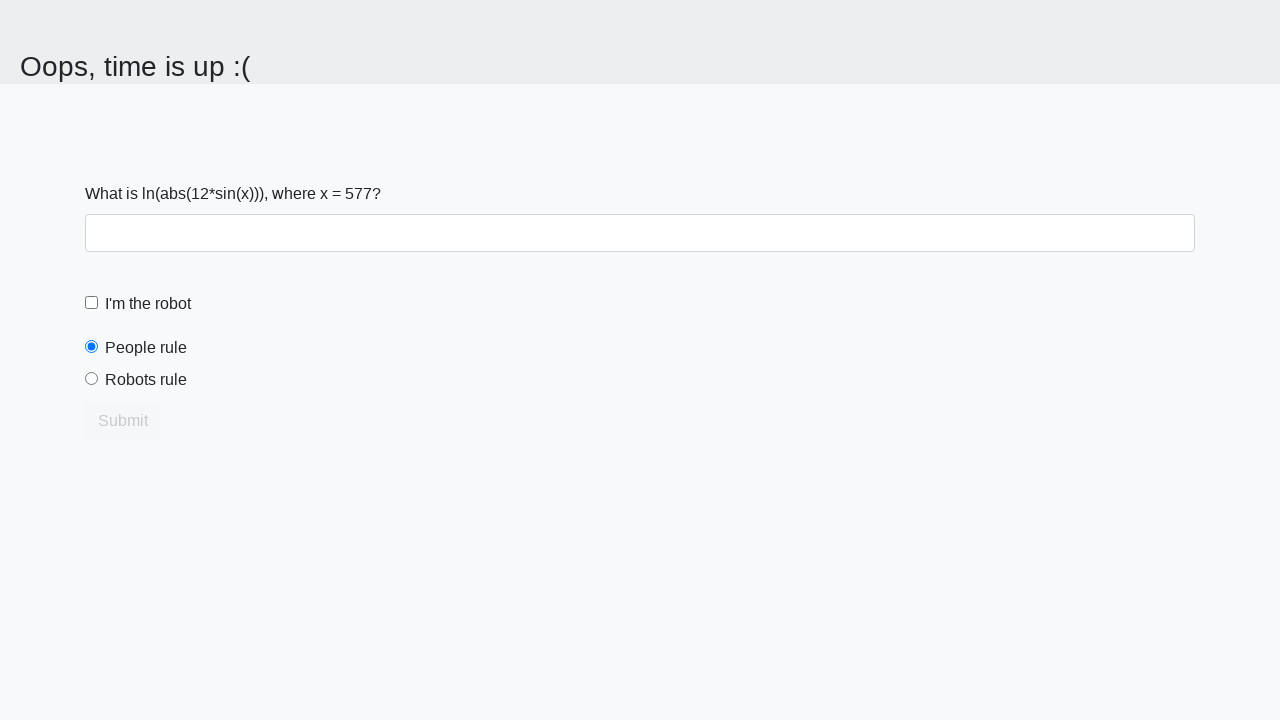

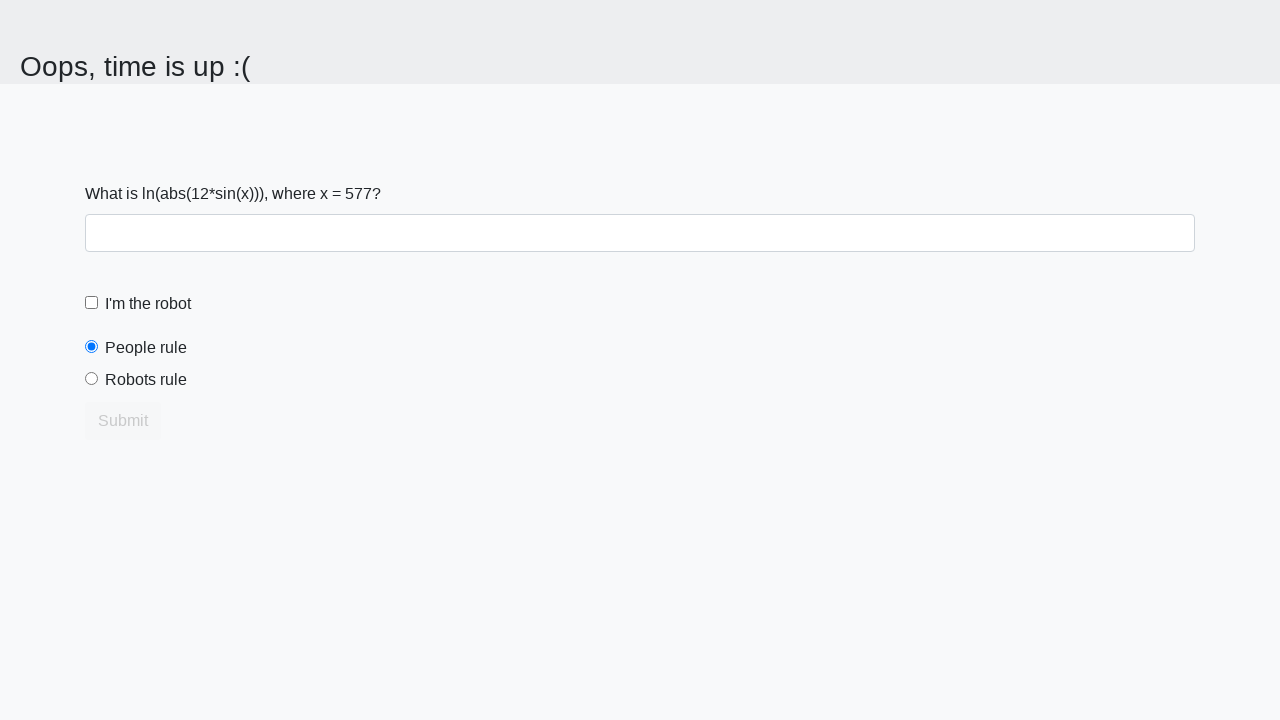